Tests navigation through the Selenium website by clicking on the Blog link, then navigating to 2016 blog posts, and verifying a specific blog post title is present

Starting URL: https://selenium.dev

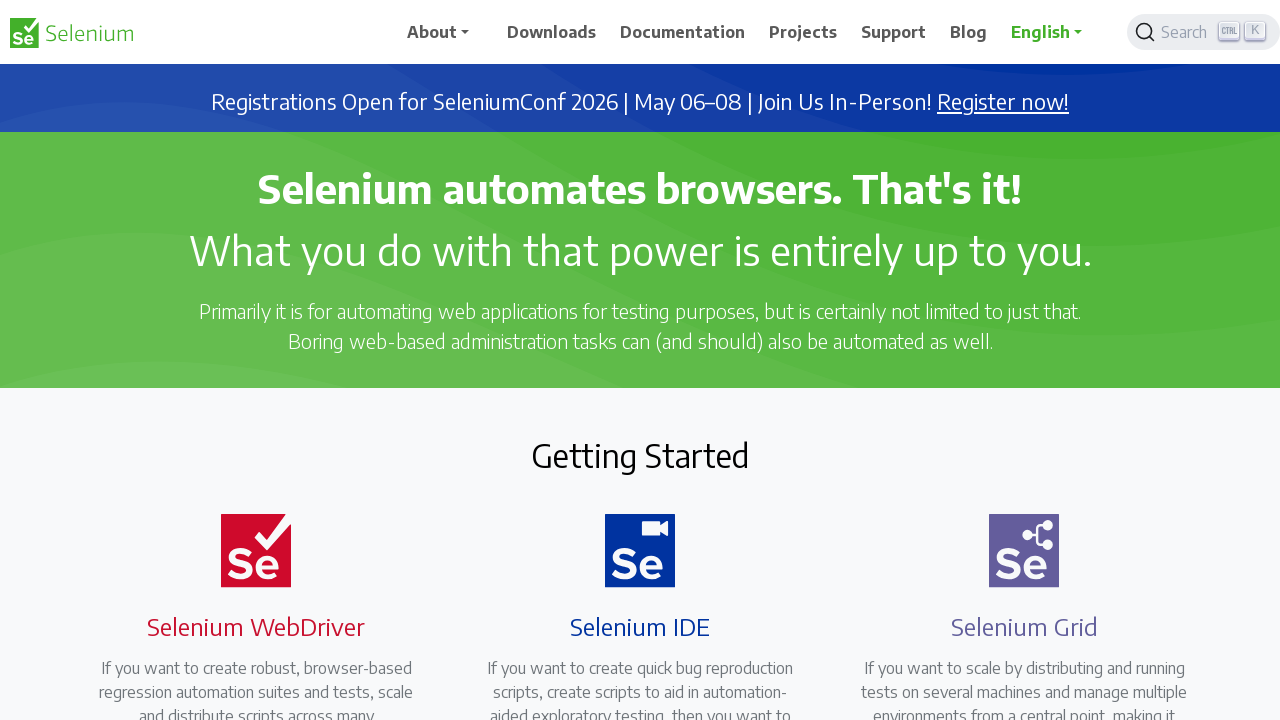

Clicked on Blog link in navigation at (969, 32) on text=Blog
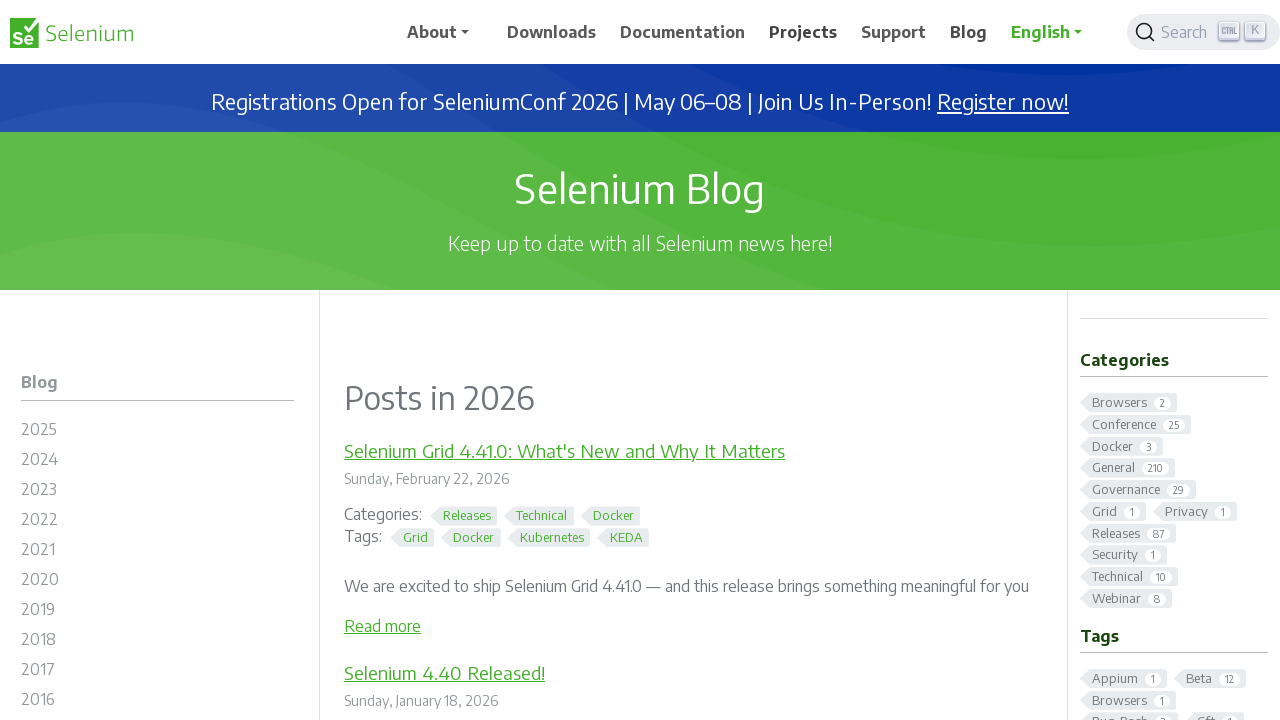

Clicked on 2016 blog archive link at (158, 702) on #m-blog2016
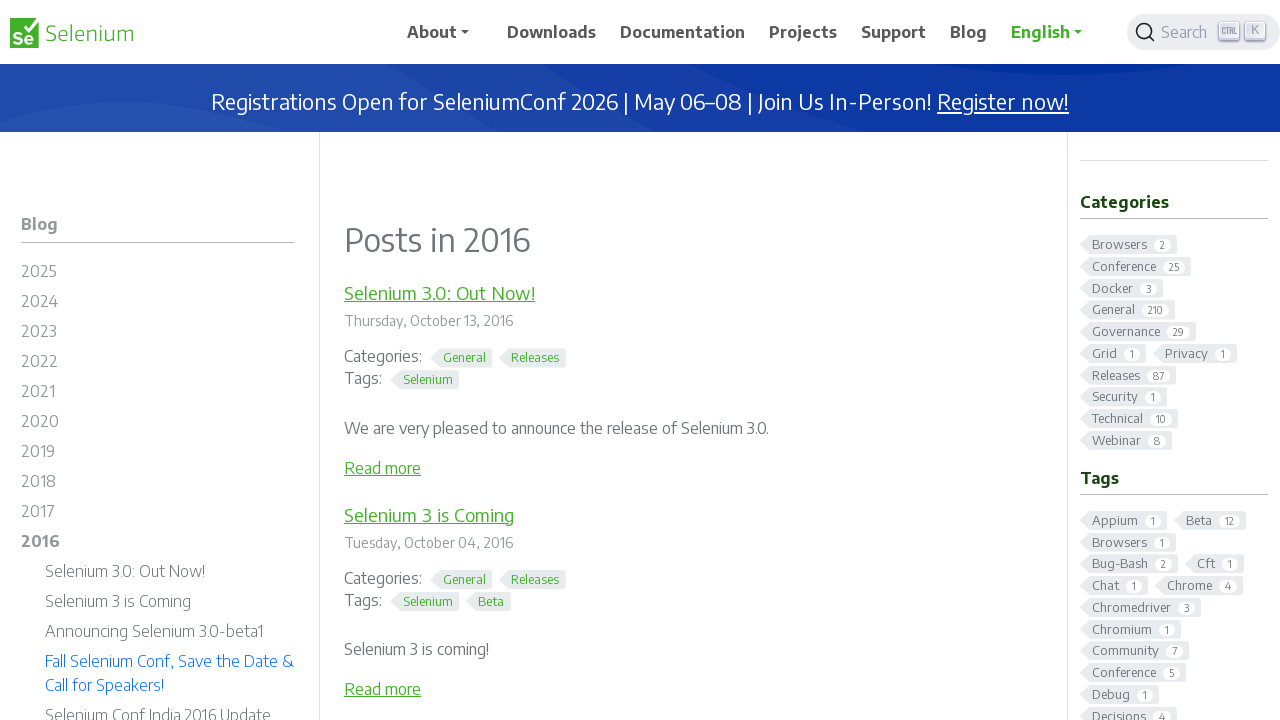

Waited for blog post 'Fall Selenium Conf, Save the Date & Call for Speakers!' to load
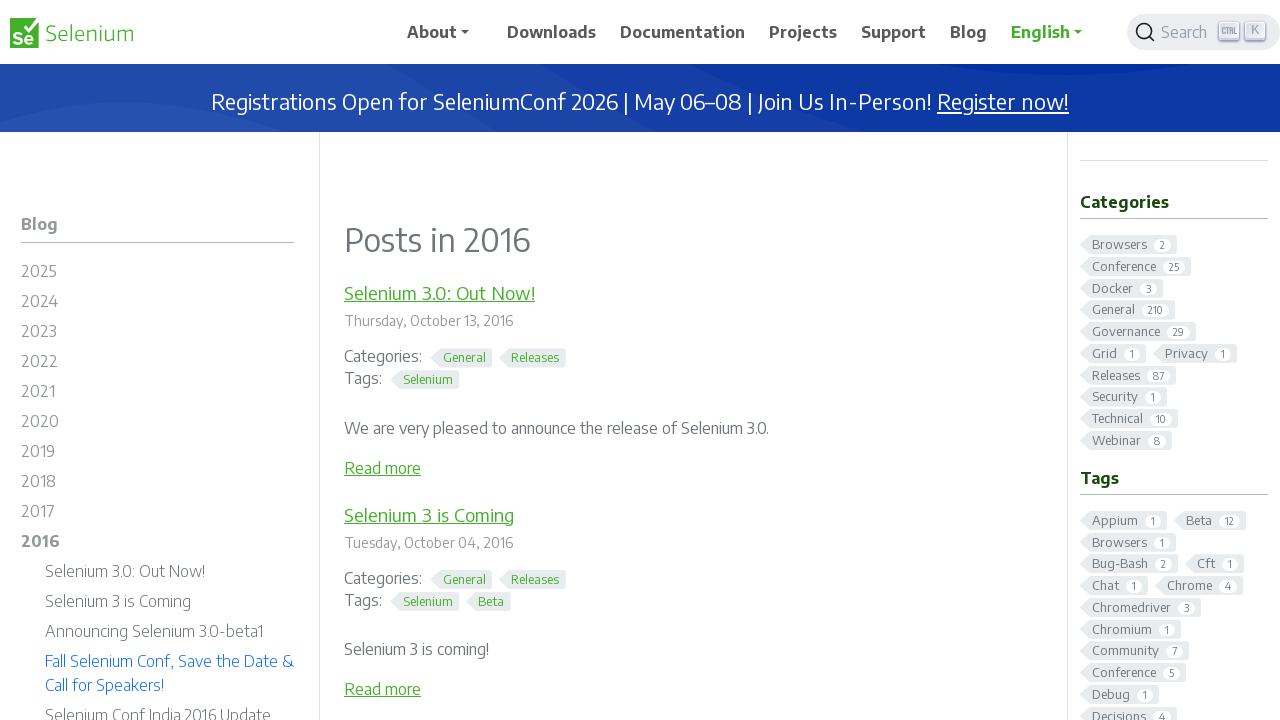

Verified page title is 'Blog Posts - 2016 | Selenium'
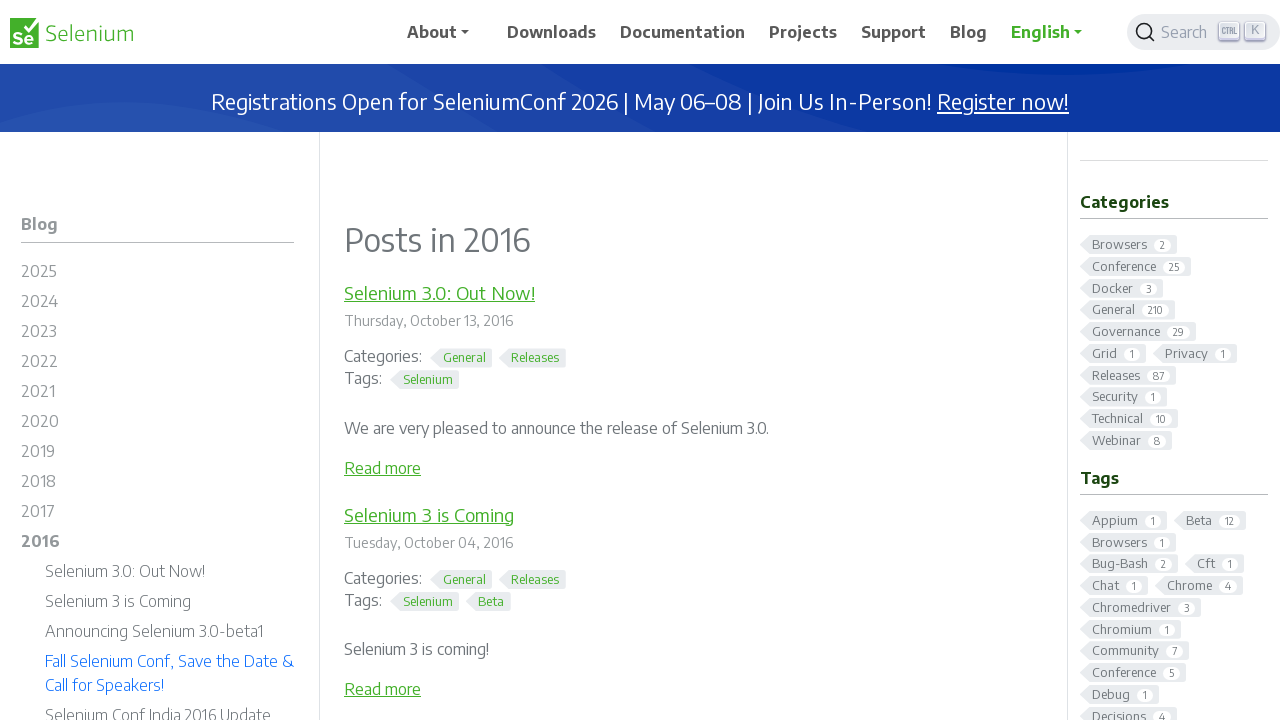

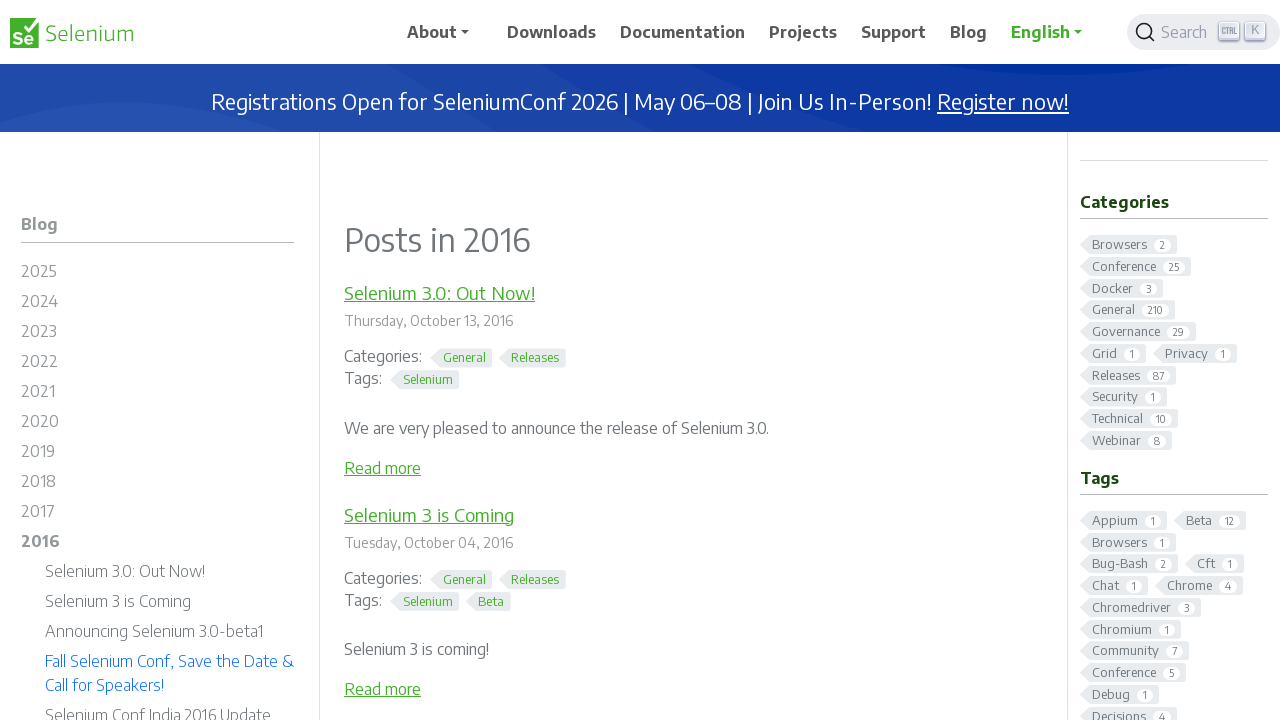